Tests a form that requires reading a hidden value from an image attribute, performing a mathematical calculation, filling in the answer, checking two checkboxes, and submitting the form.

Starting URL: http://suninjuly.github.io/get_attribute.html

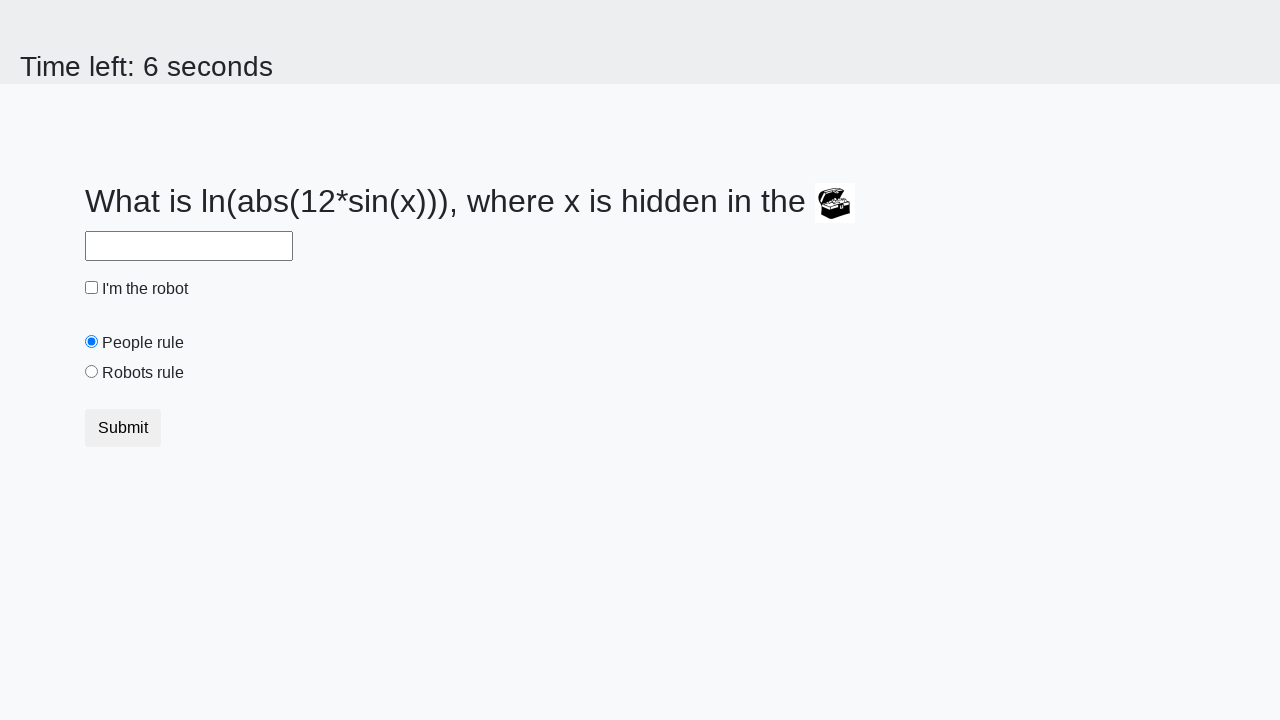

Located the image element
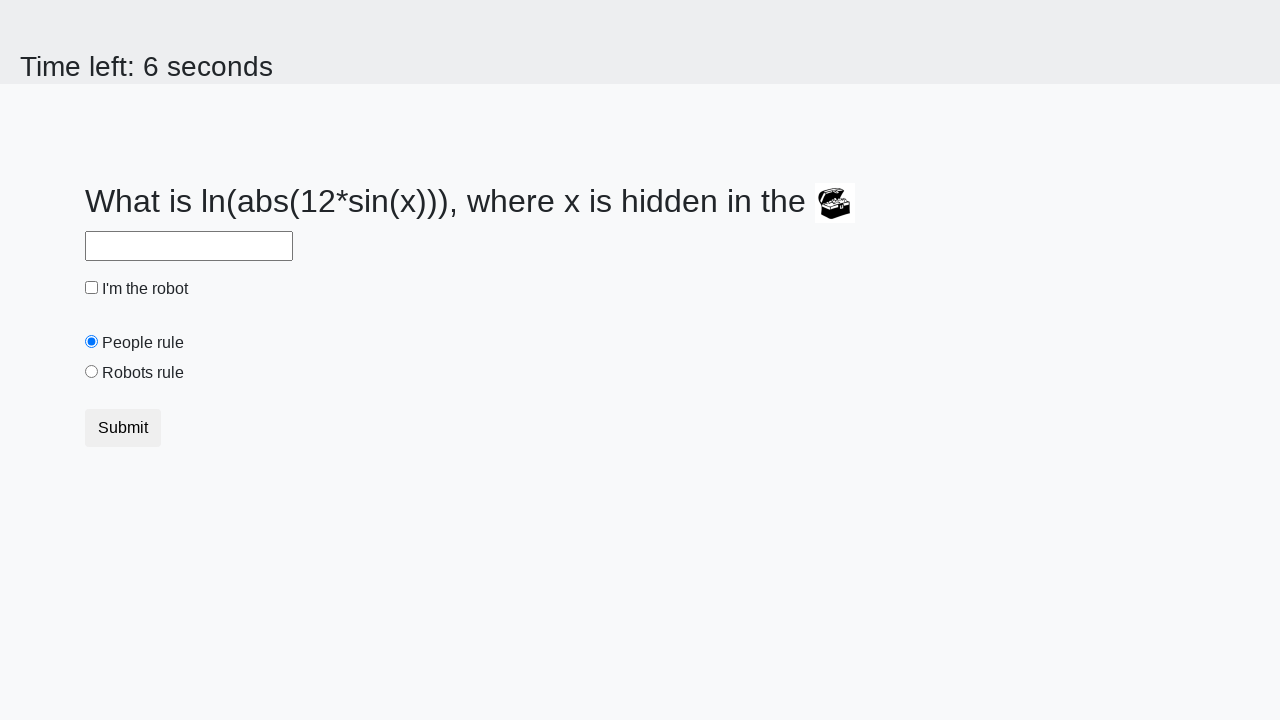

Retrieved hidden valuex attribute from image: 121
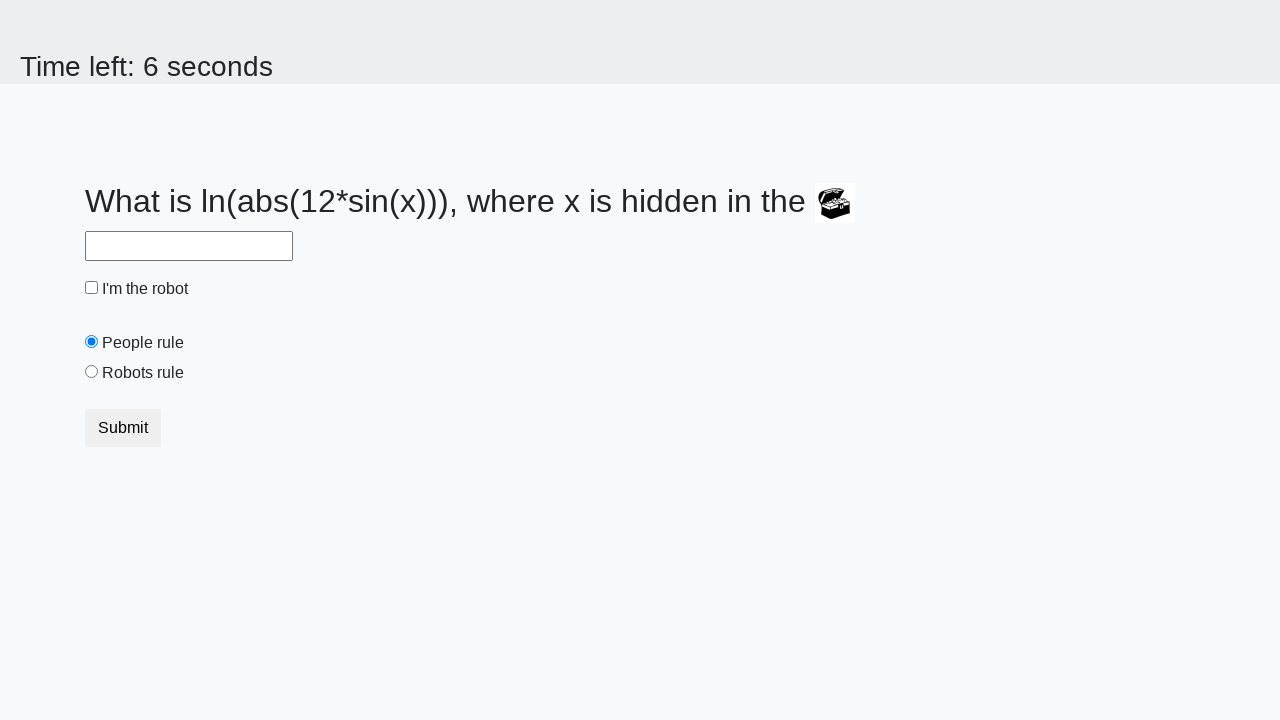

Calculated mathematical result: log(abs(12*sin(121))) = 2.4837211721105055
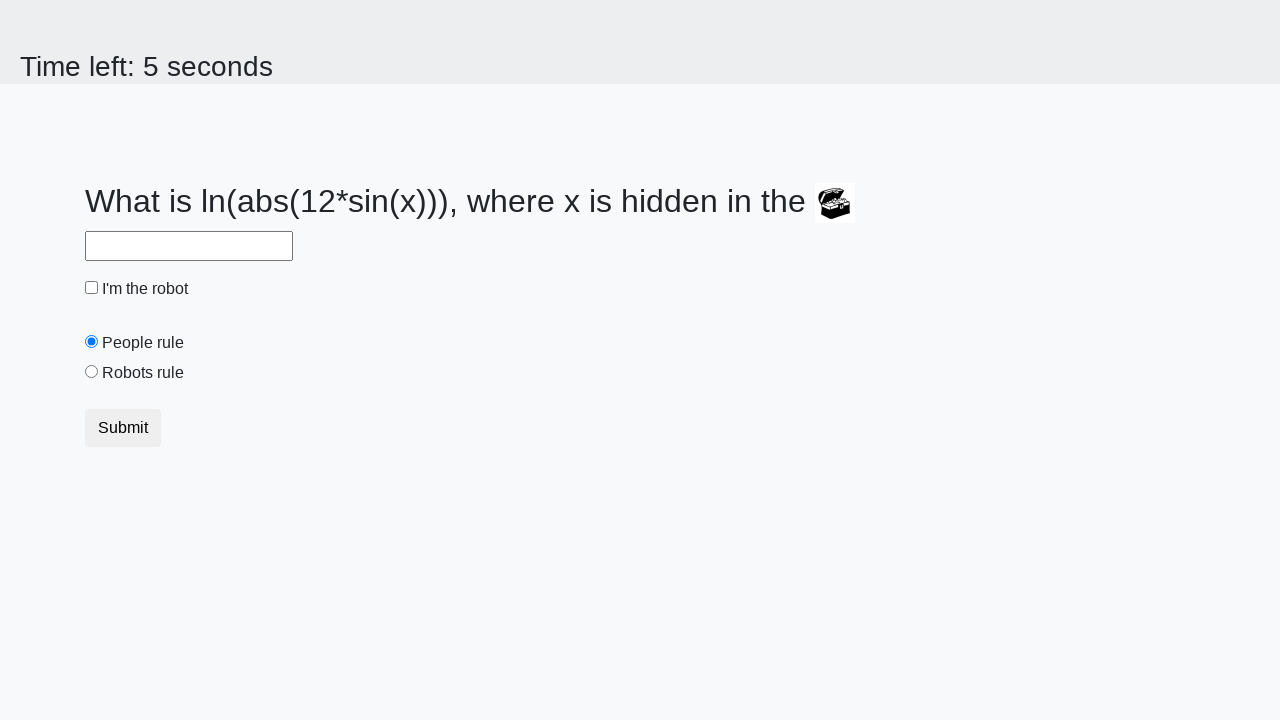

Filled answer field with calculated value: 2.4837211721105055 on #answer
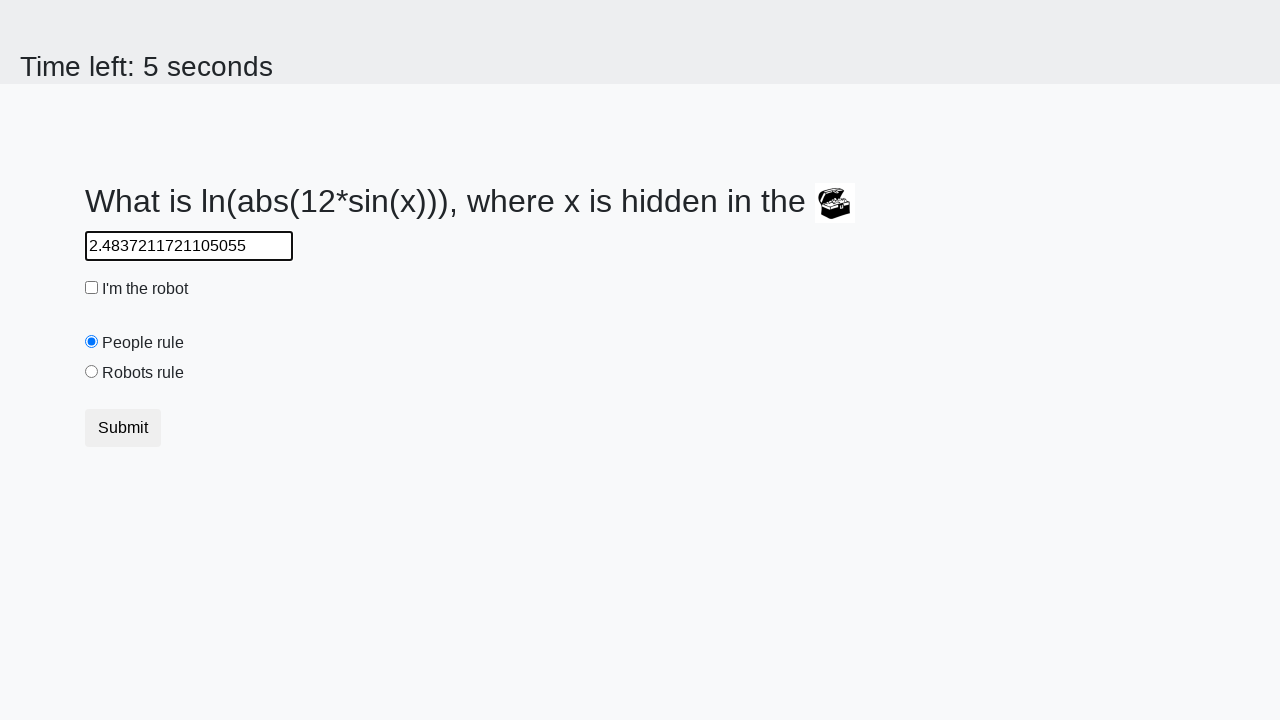

Checked the robot checkbox at (92, 288) on #robotCheckbox
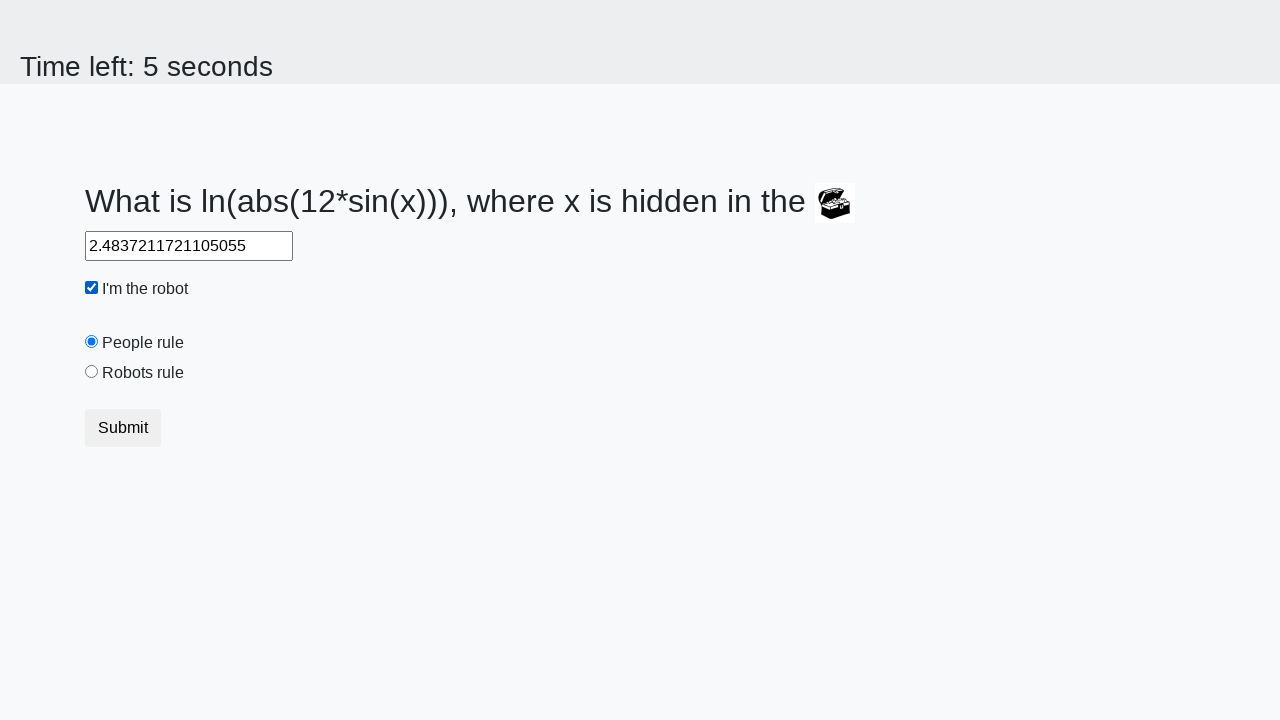

Checked the robots rule checkbox at (92, 372) on #robotsRule
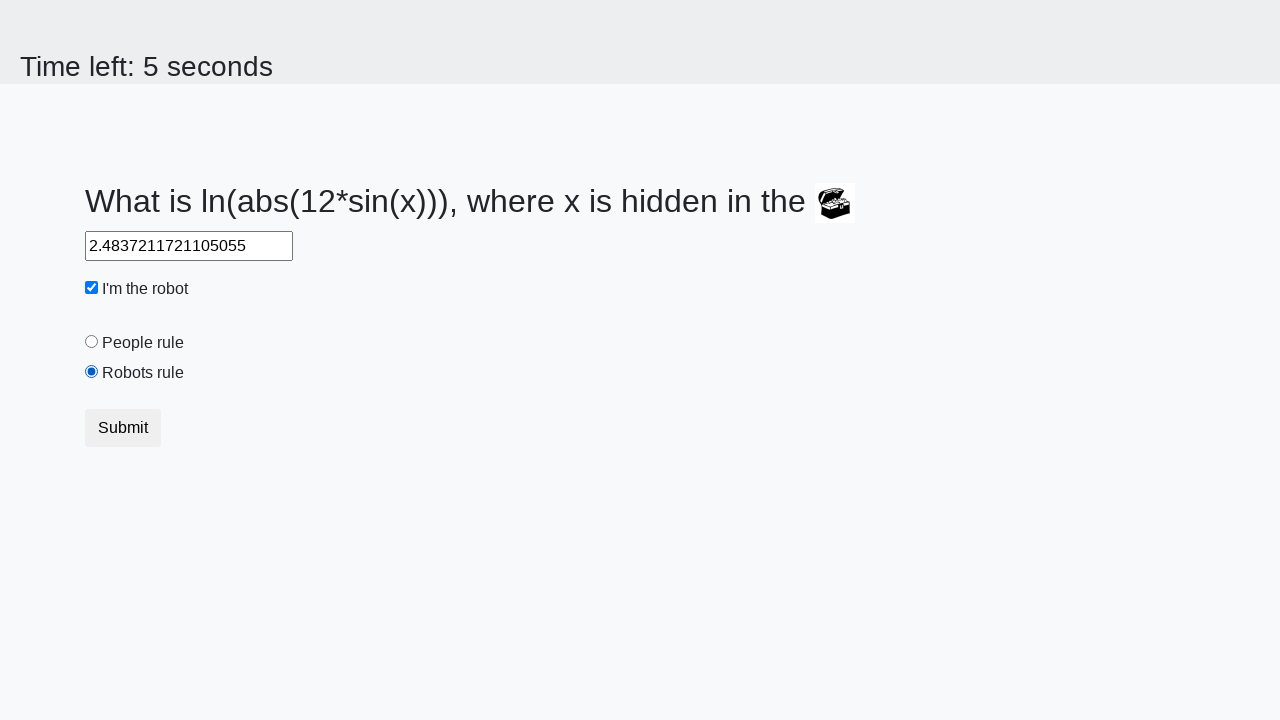

Clicked the submit button at (123, 428) on button
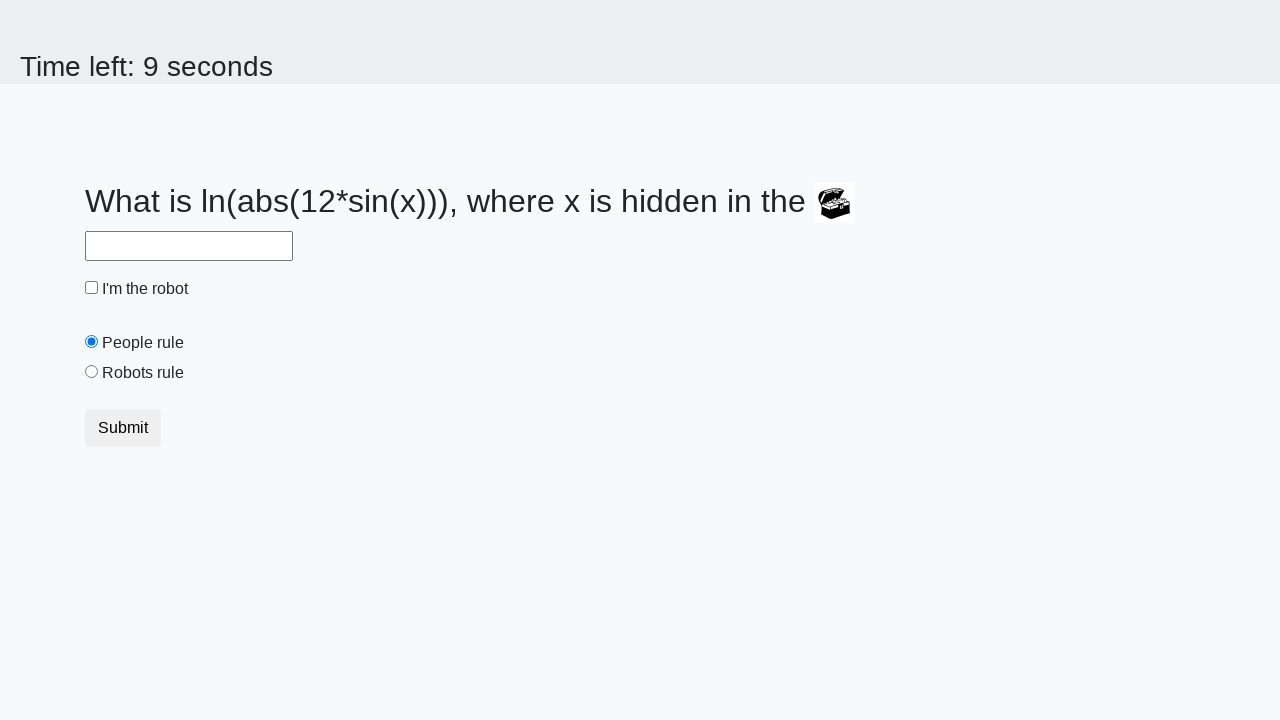

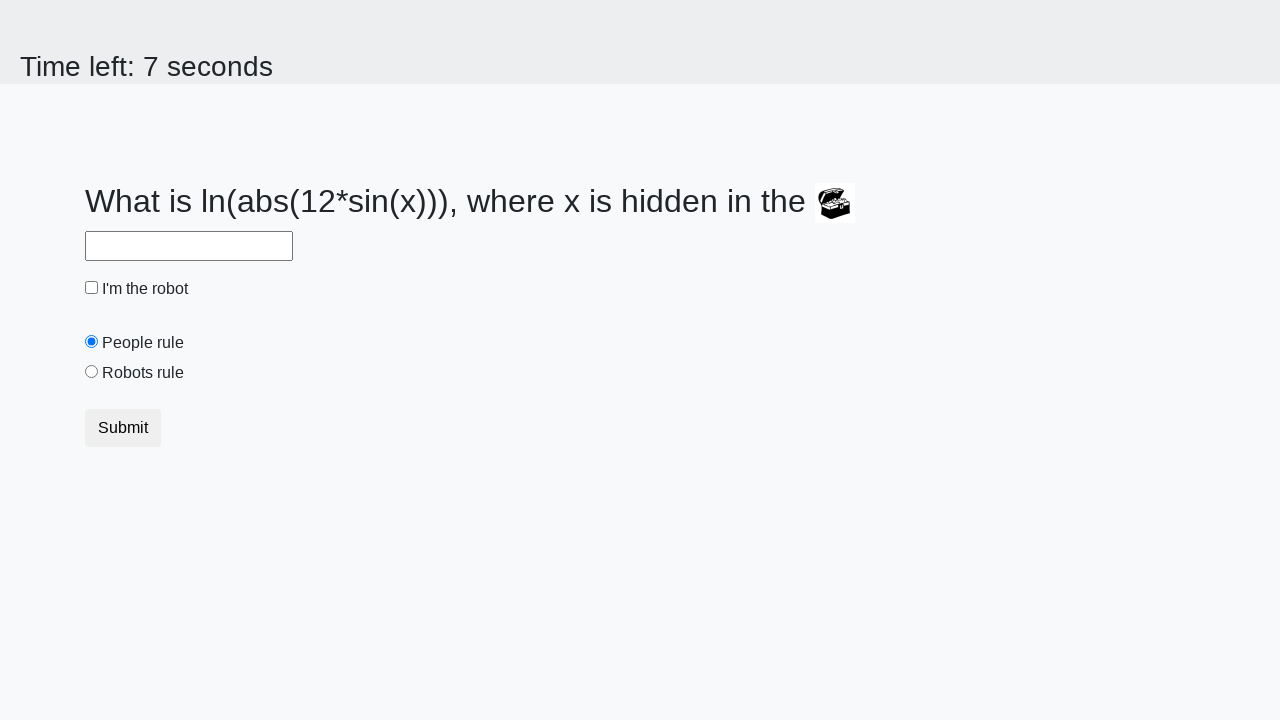